Tests multi-window/tab functionality by opening new tabs, navigating to a second page to retrieve course information, then switching back to the original tab to fill a form field with that information.

Starting URL: https://rahulshettyacademy.com/angularpractice/

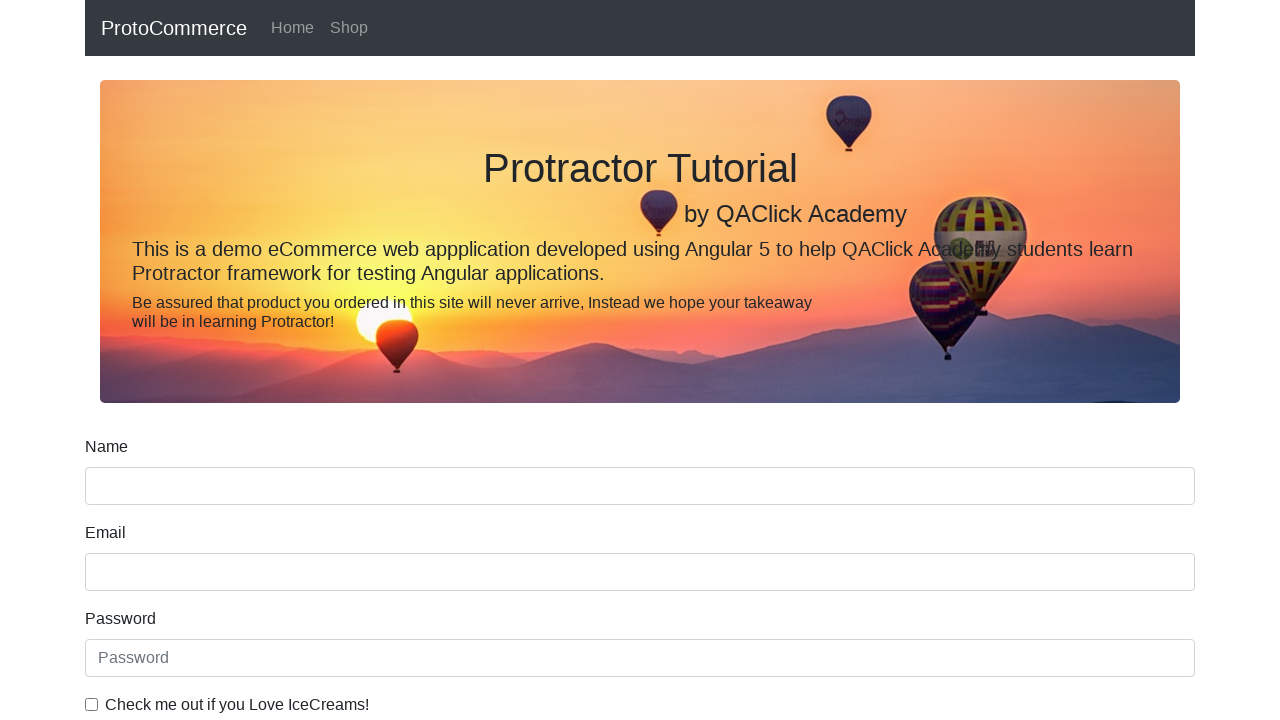

Opened a new tab/window
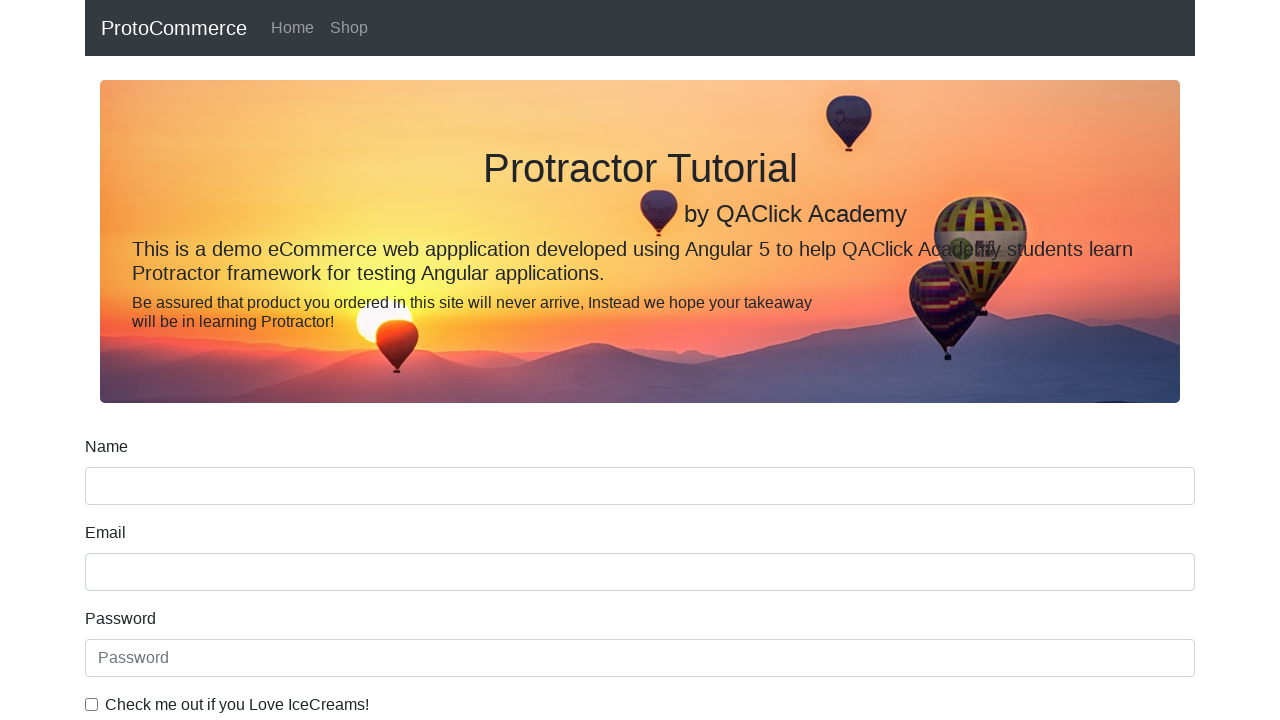

Navigated to https://rahulshettyacademy.com/ in new tab
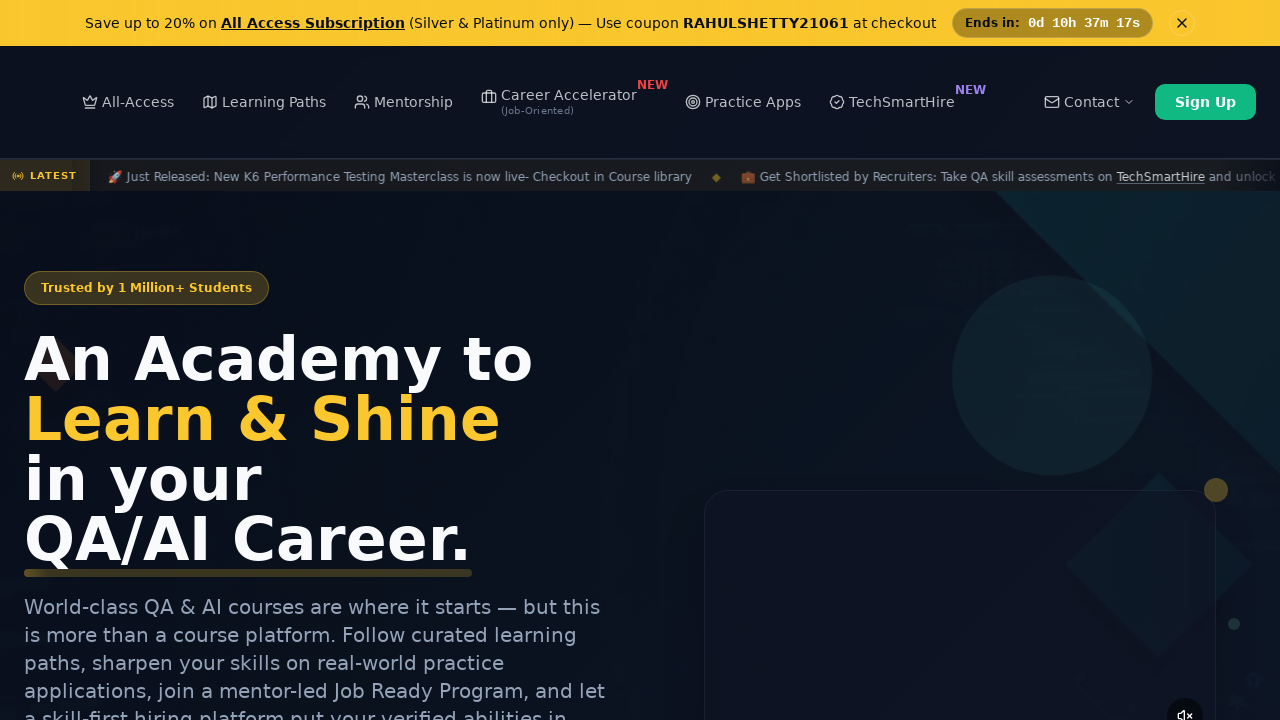

Course links loaded in new tab
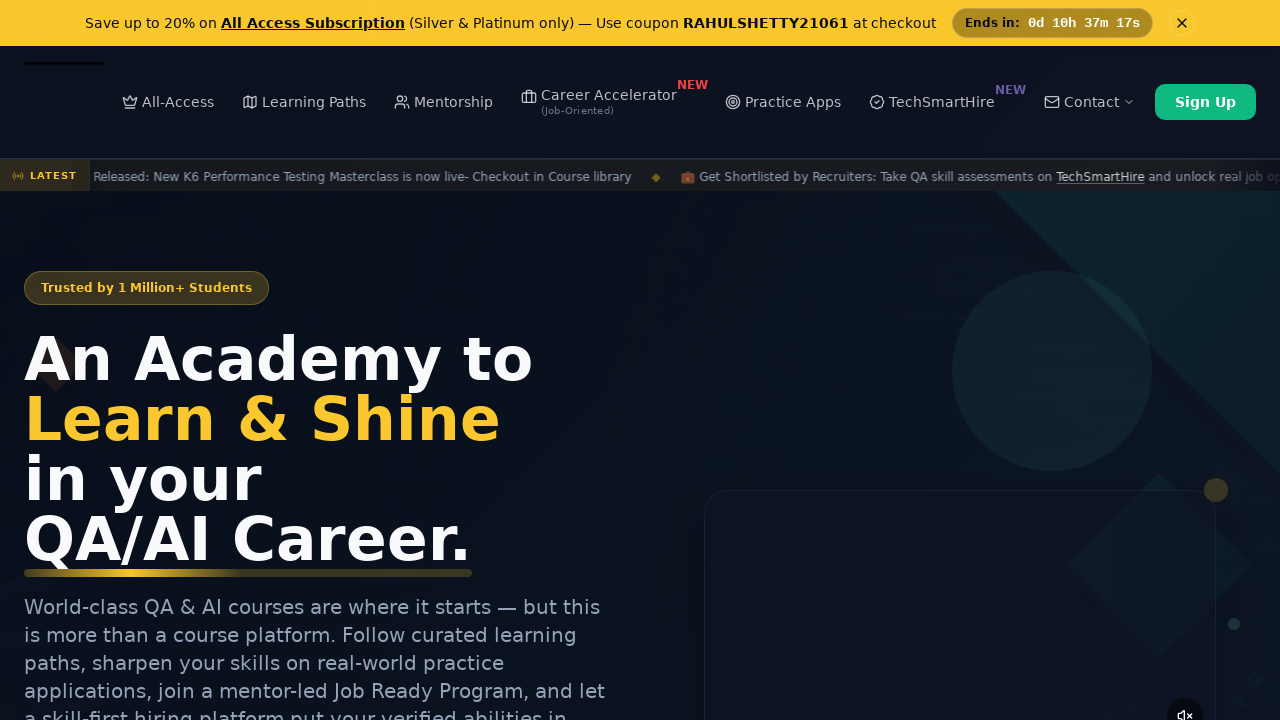

Located course link elements
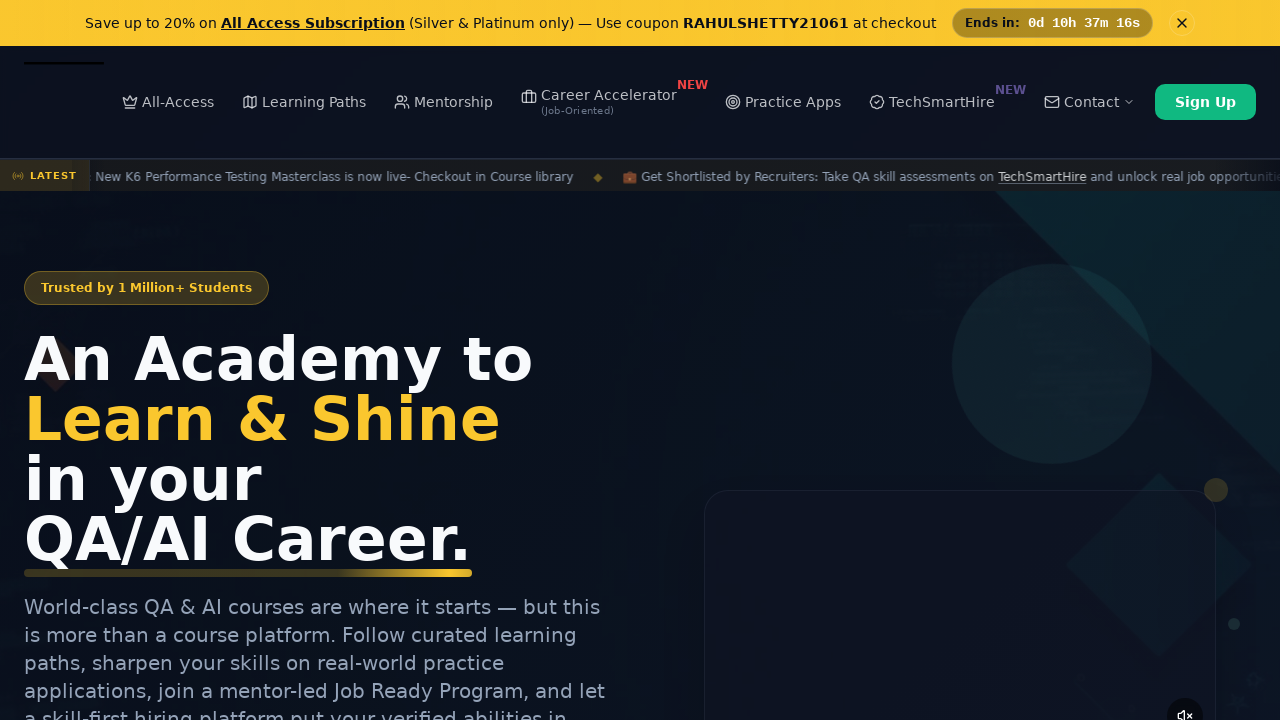

Retrieved course name from second link: 'Playwright Testing'
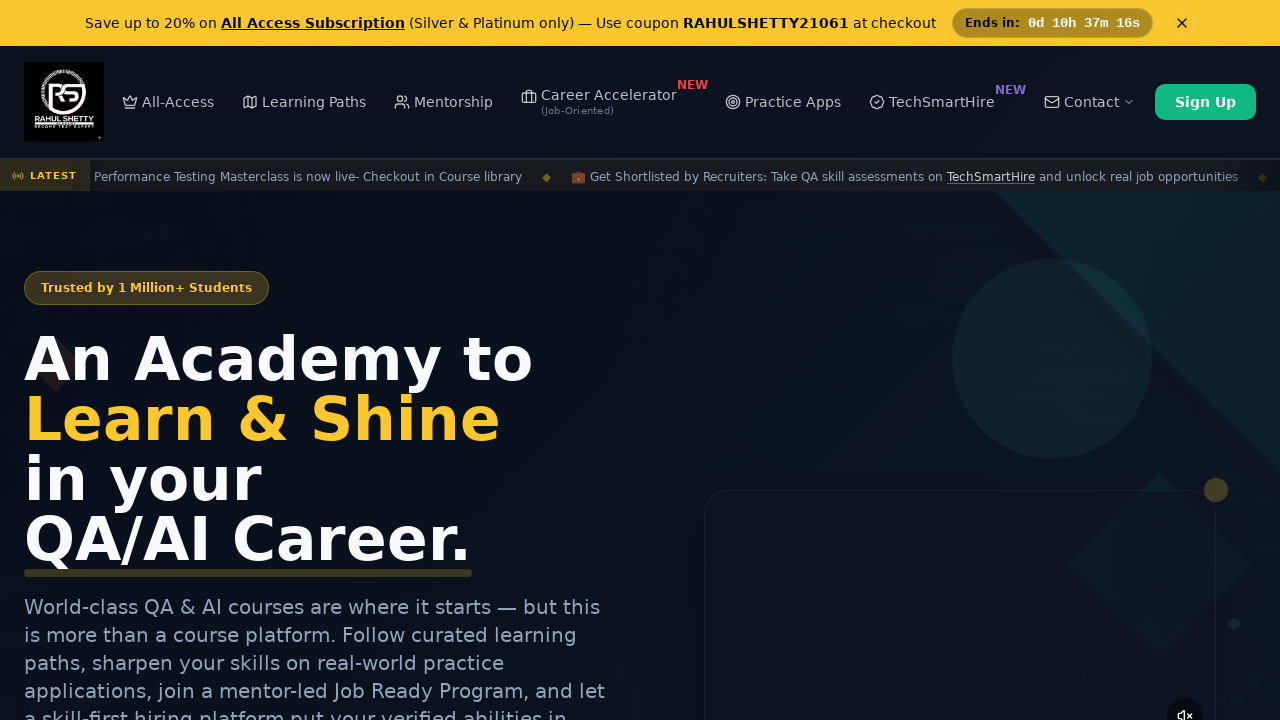

Filled name field with course name 'Playwright Testing' in original tab on input[name='name']
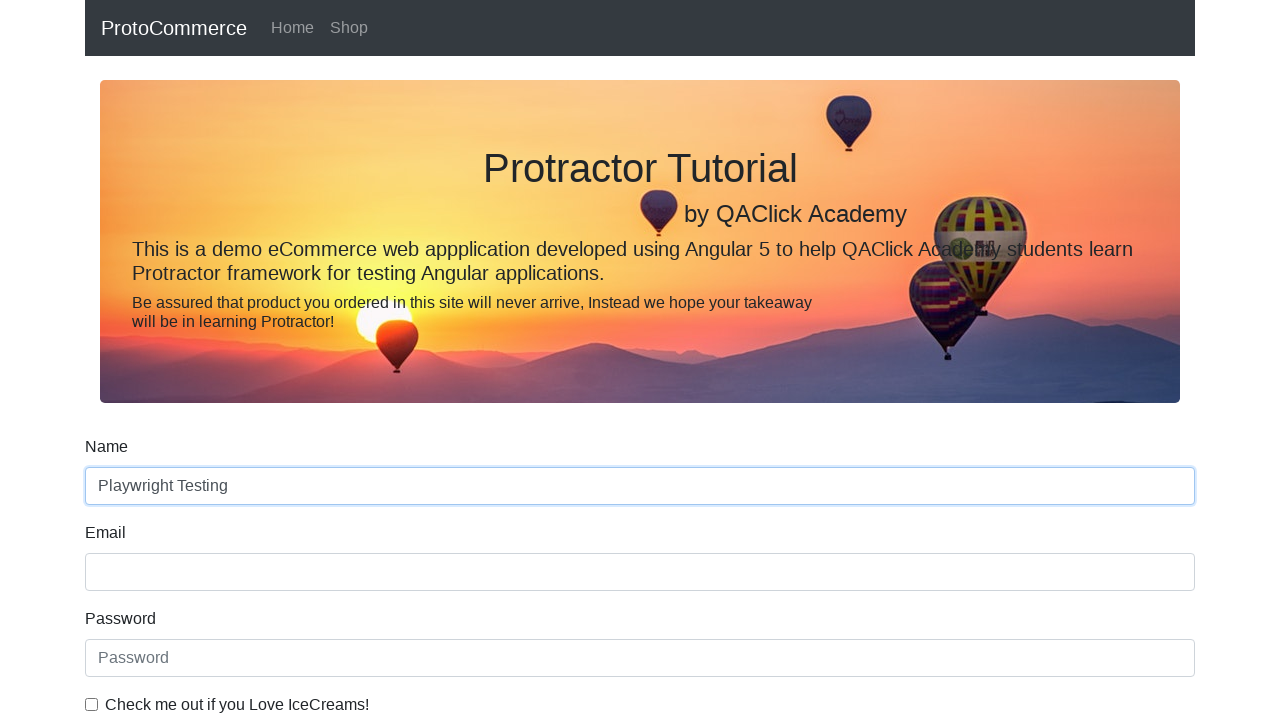

Waited 500ms for field to be filled
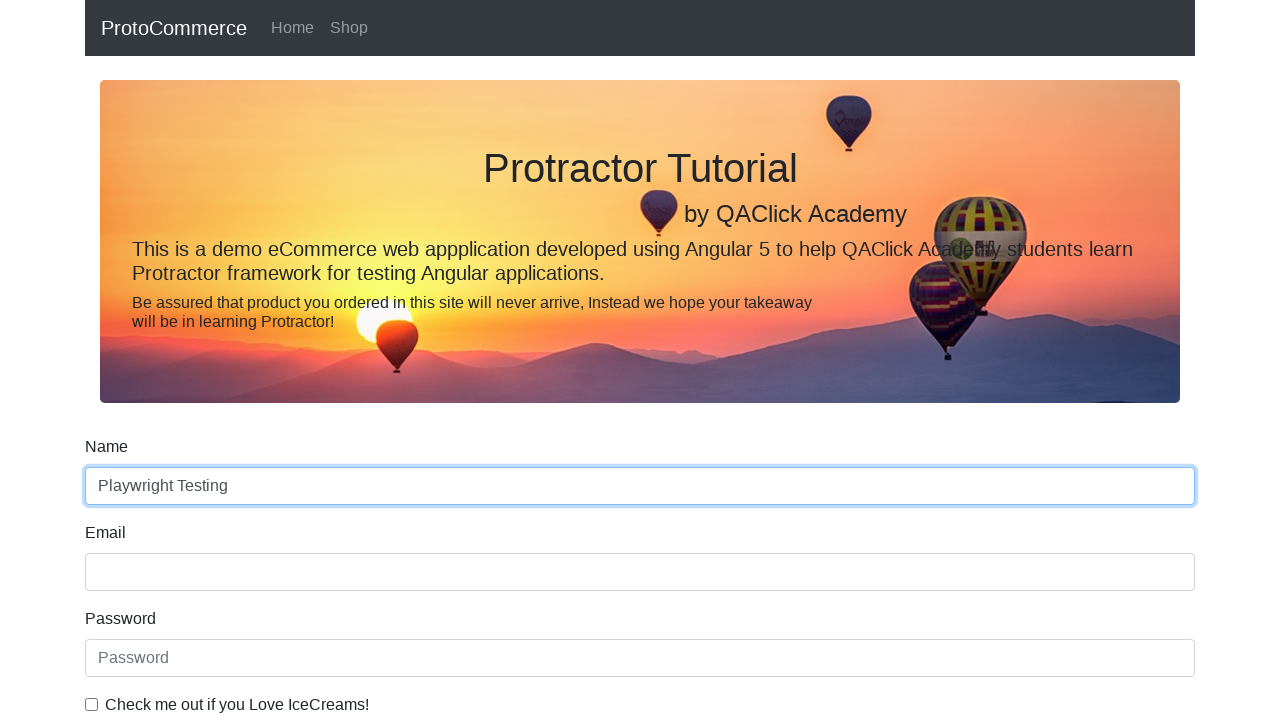

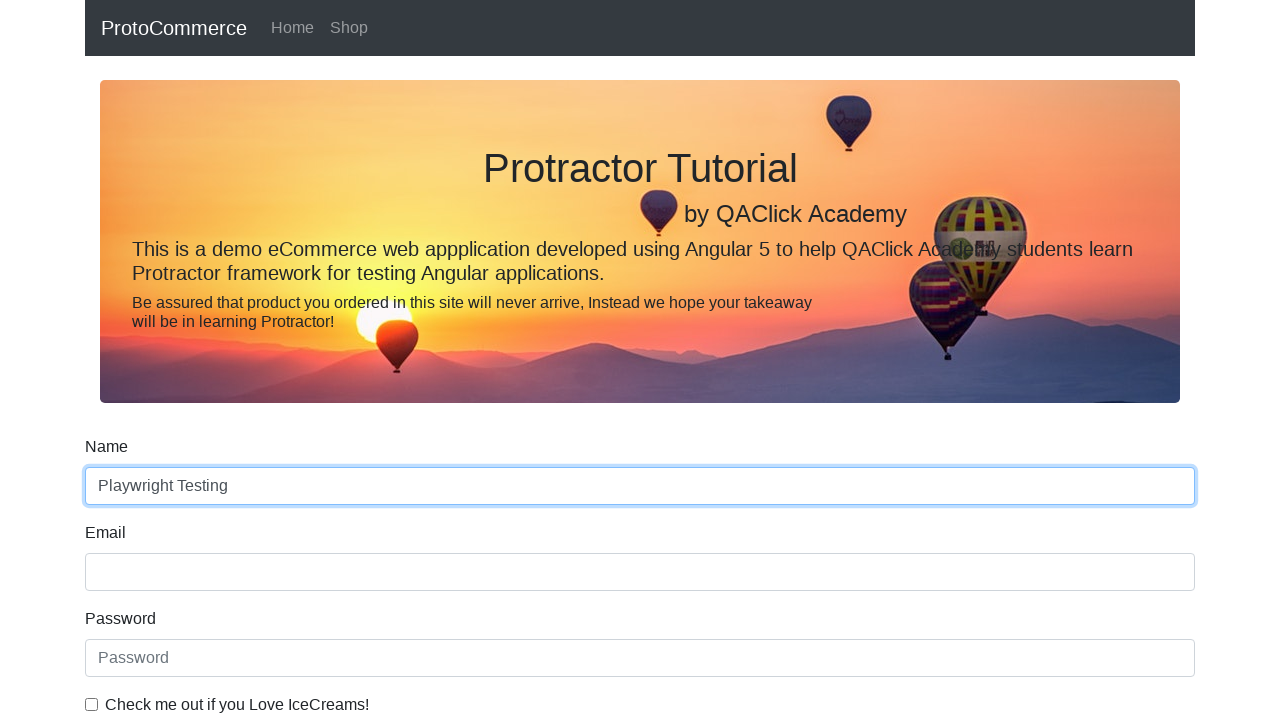